Tests YouTube search functionality by clicking the search input, filling it with a search query for "playwright by testers talk", and pressing Enter to submit the search.

Starting URL: https://www.youtube.com/

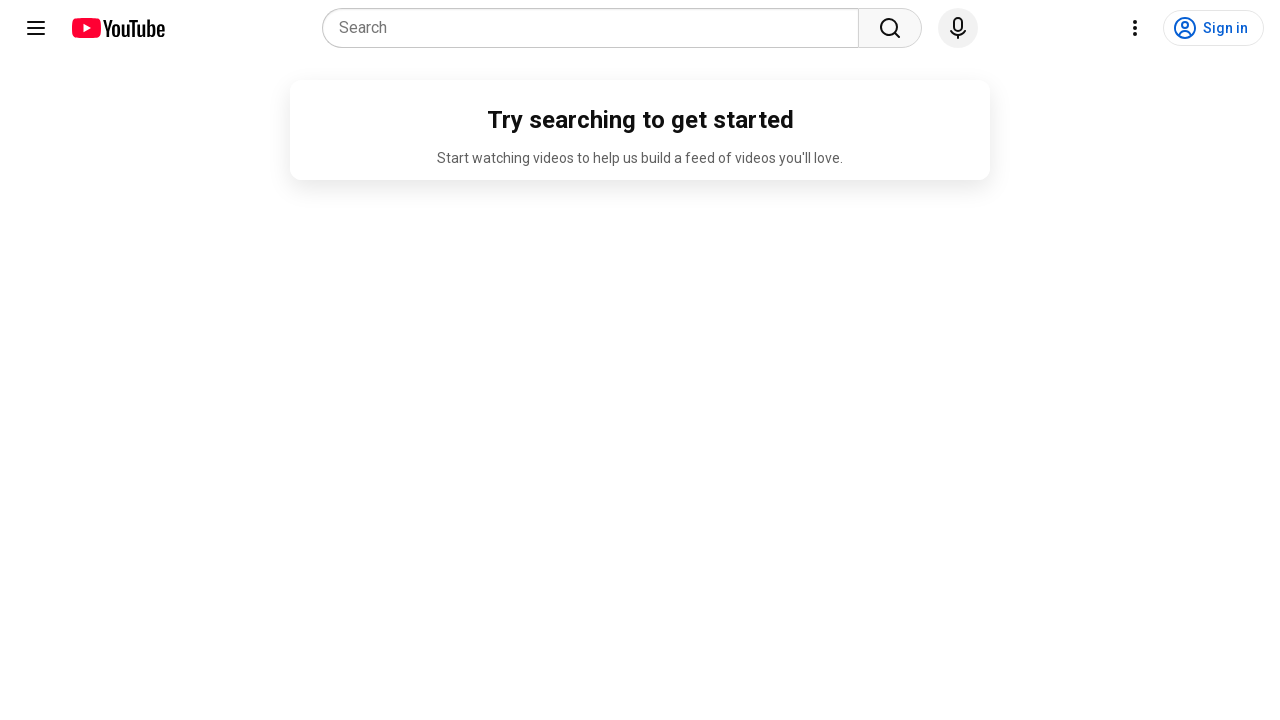

Clicked on YouTube search input field at (596, 28) on input[placeholder='Search']
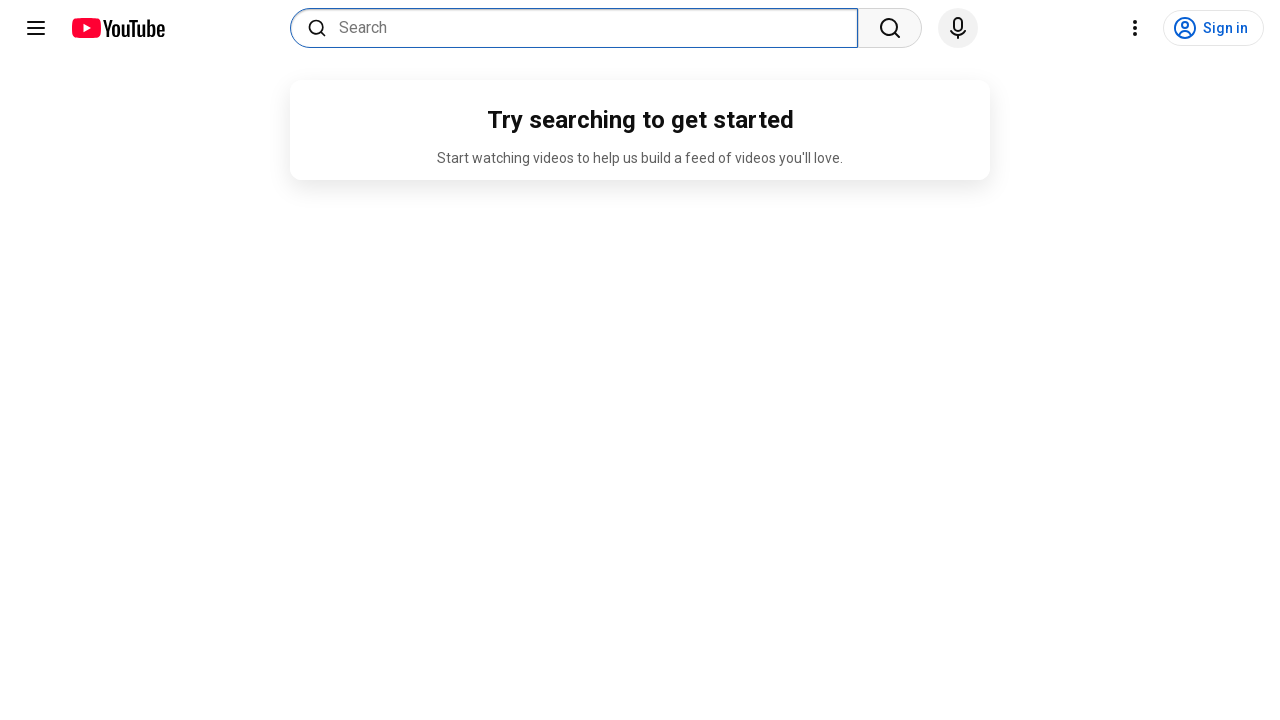

Filled search box with 'playwright by testers talk' on input[placeholder='Search']
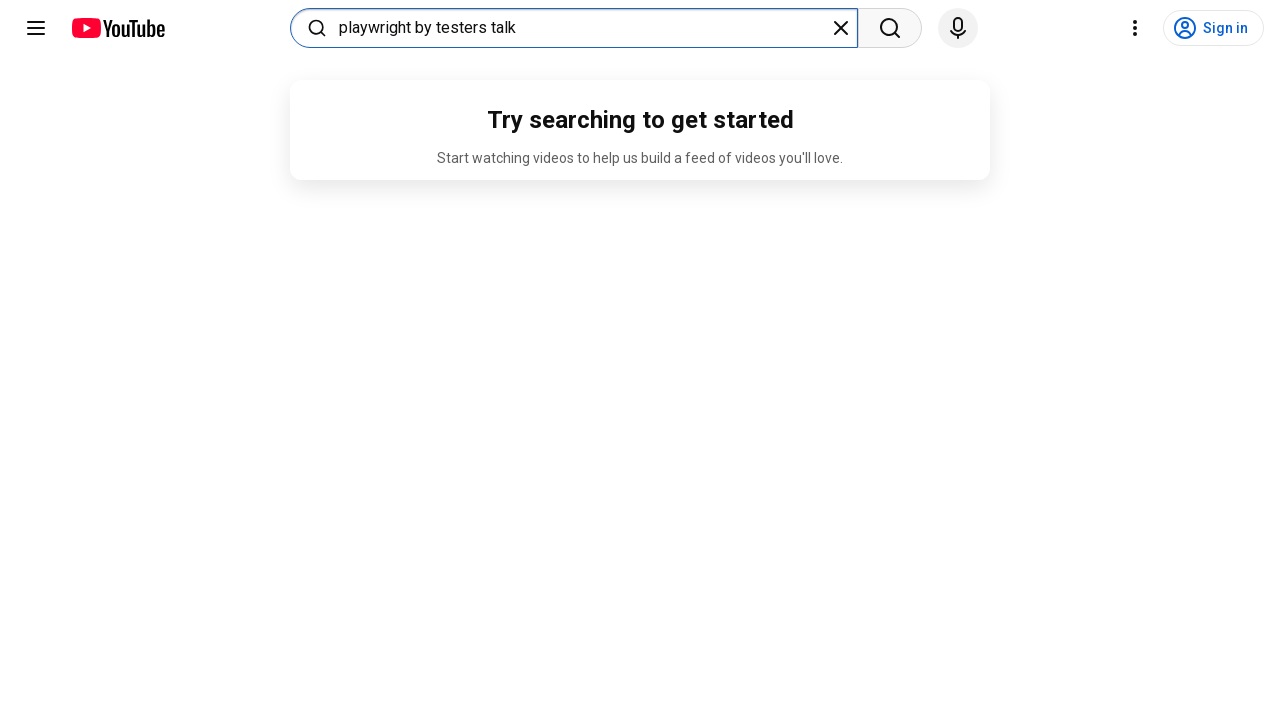

Pressed Enter to submit search query on input[placeholder='Search']
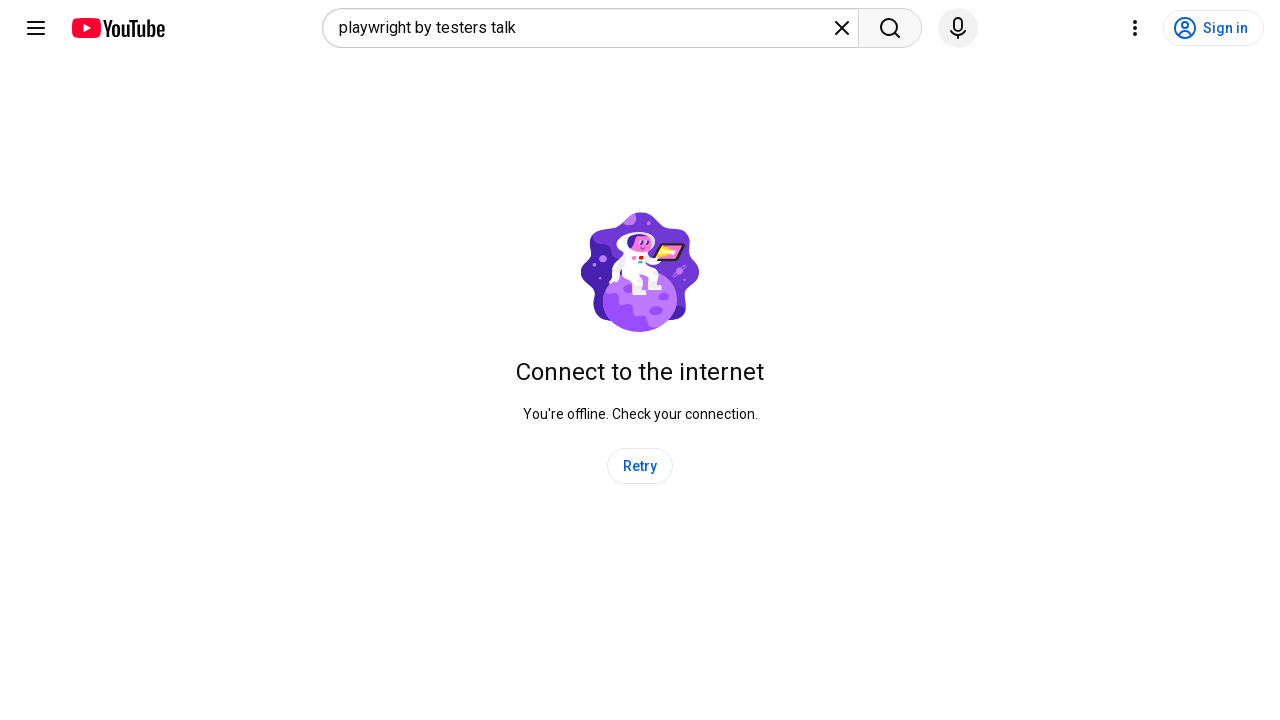

Waited for search results to load
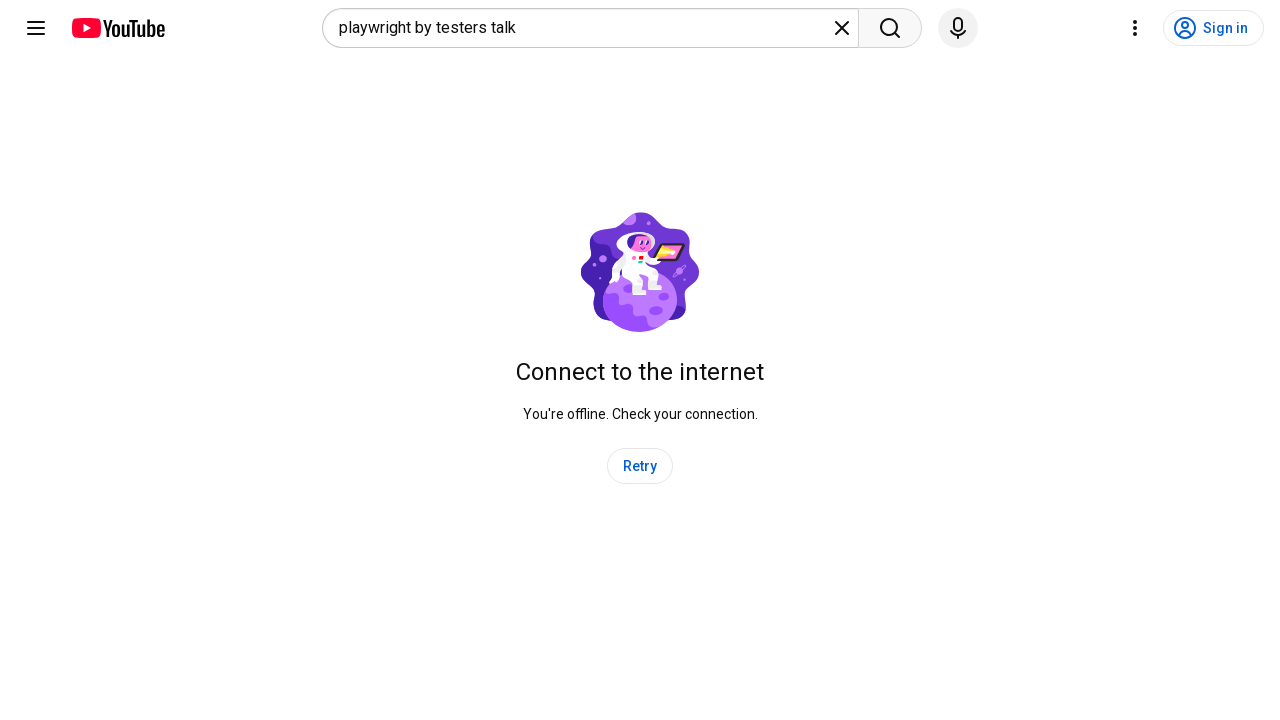

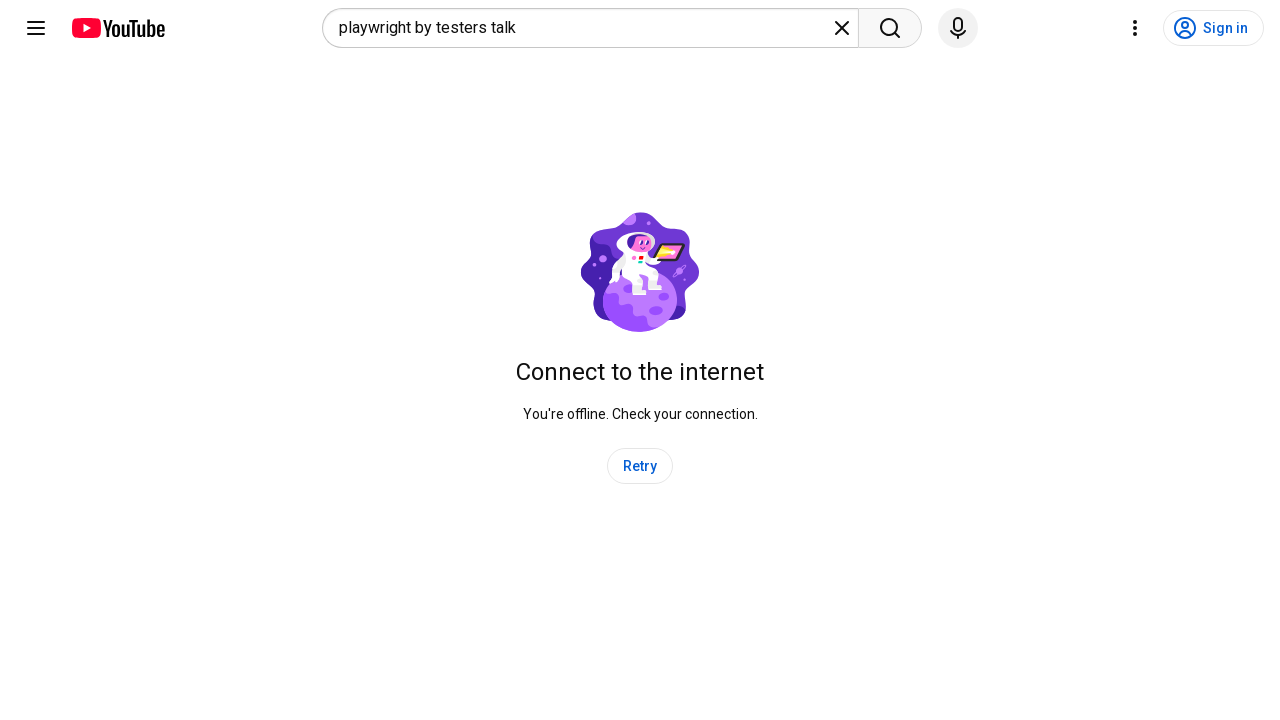